Tests form validation by clicking the submit button without entering any credentials, then verifies that an error message "Please fill all the fields" is displayed.

Starting URL: http://gongchadev.s3-website.us-east-2.amazonaws.com/

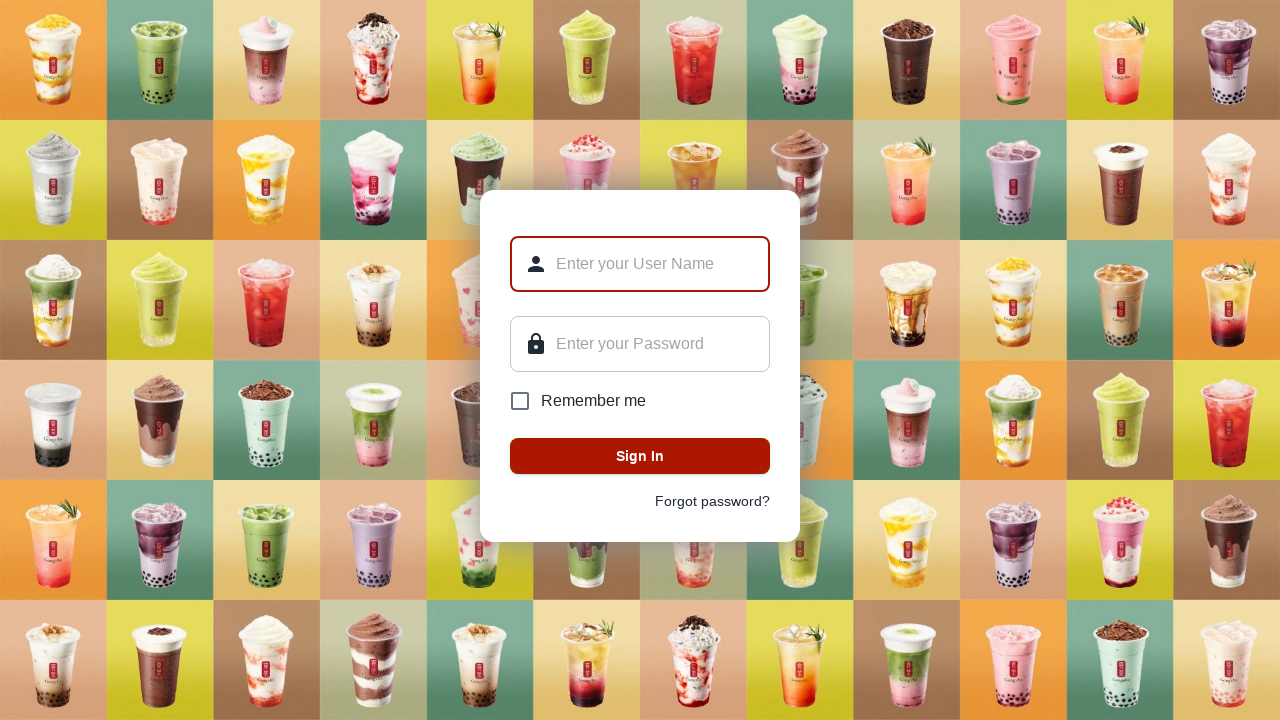

Form loaded - email input field is visible
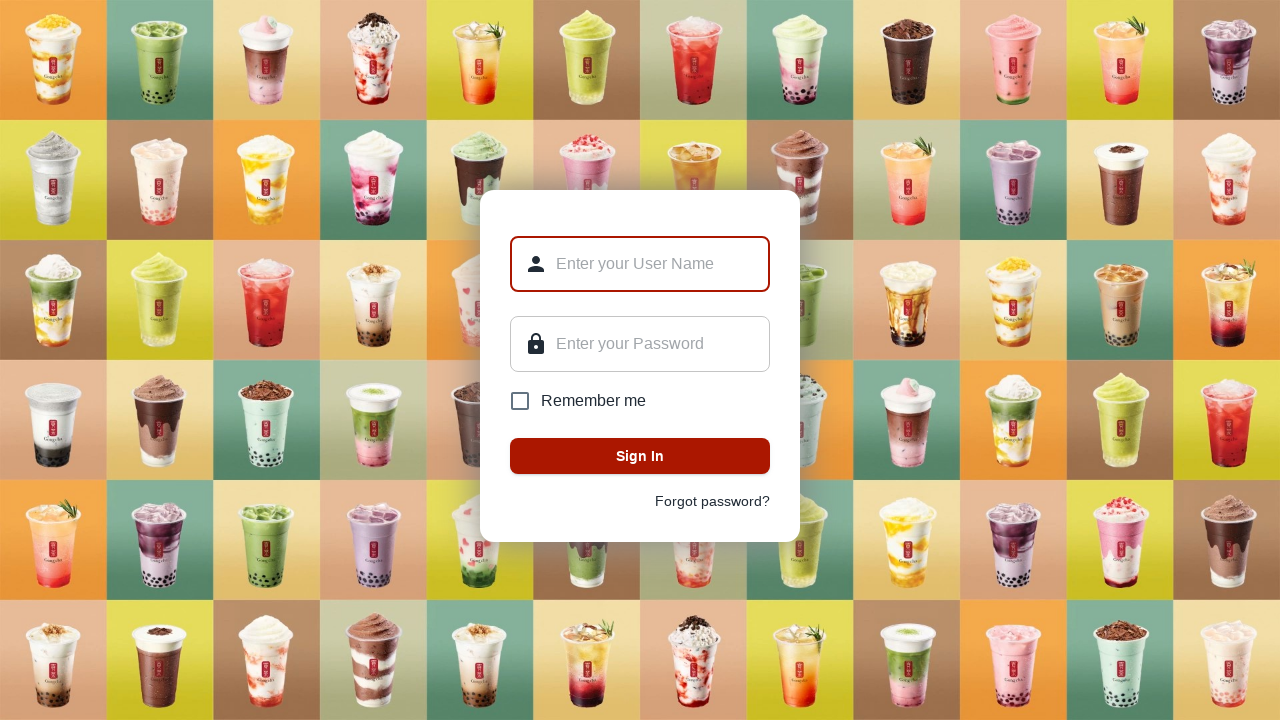

Clicked remember me checkbox at (520, 401) on input[type='checkbox']
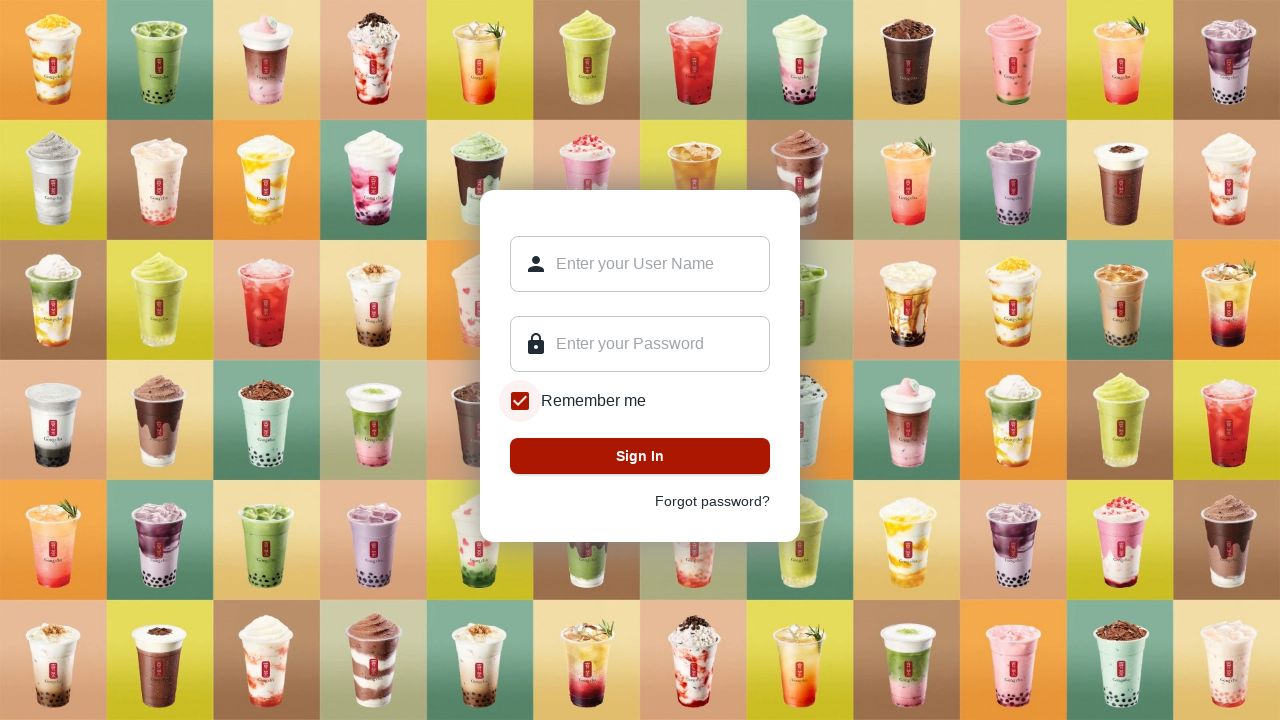

Clicked submit button without entering credentials at (640, 456) on button[type='submit']
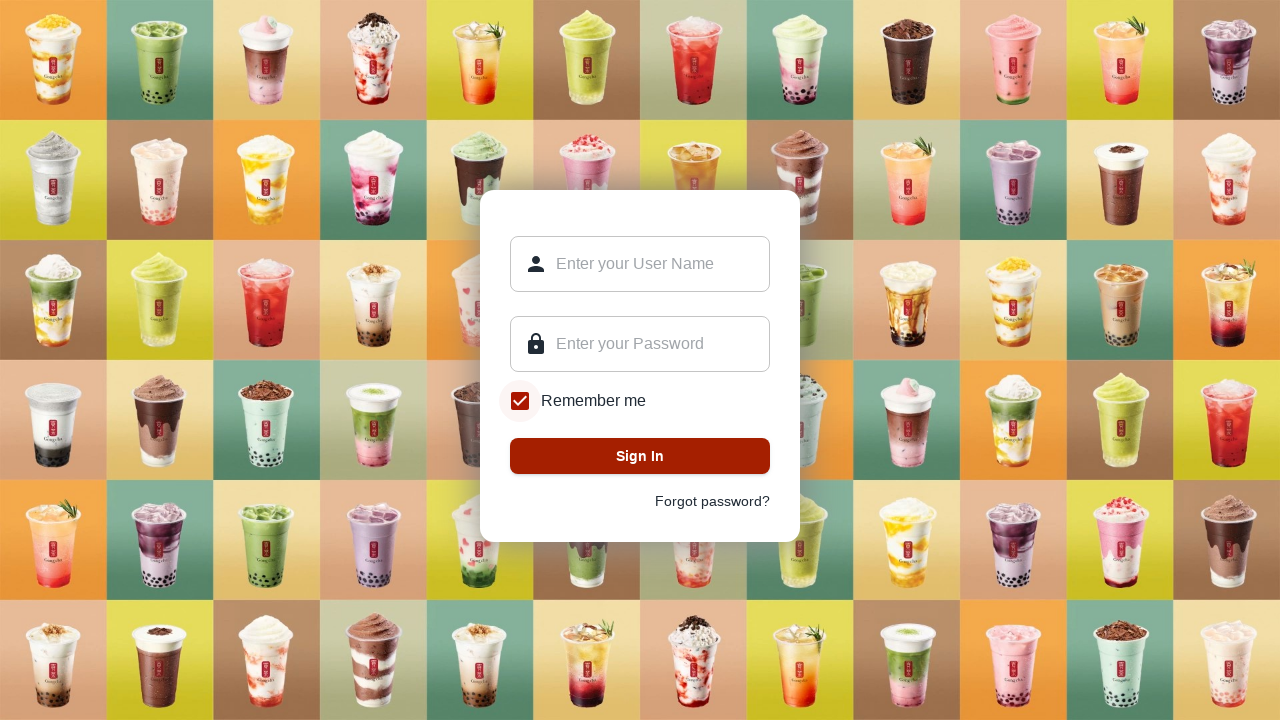

Error message 'Please fill all the fields' is displayed
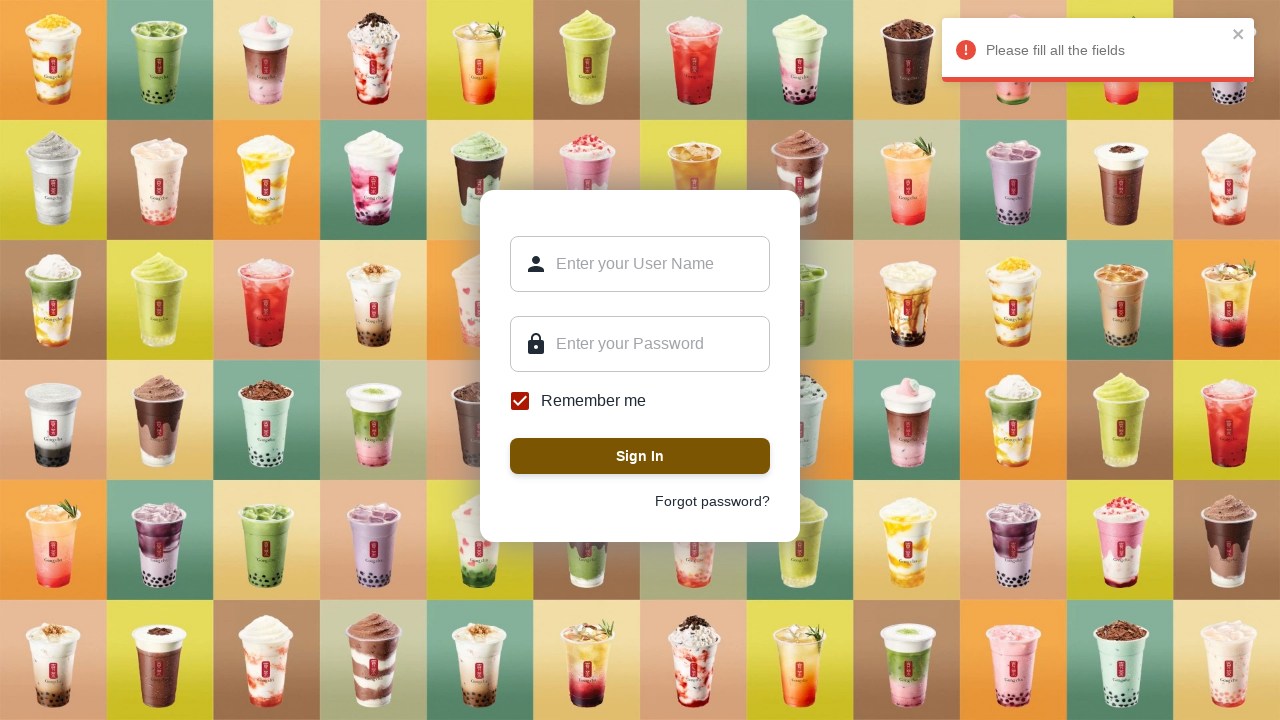

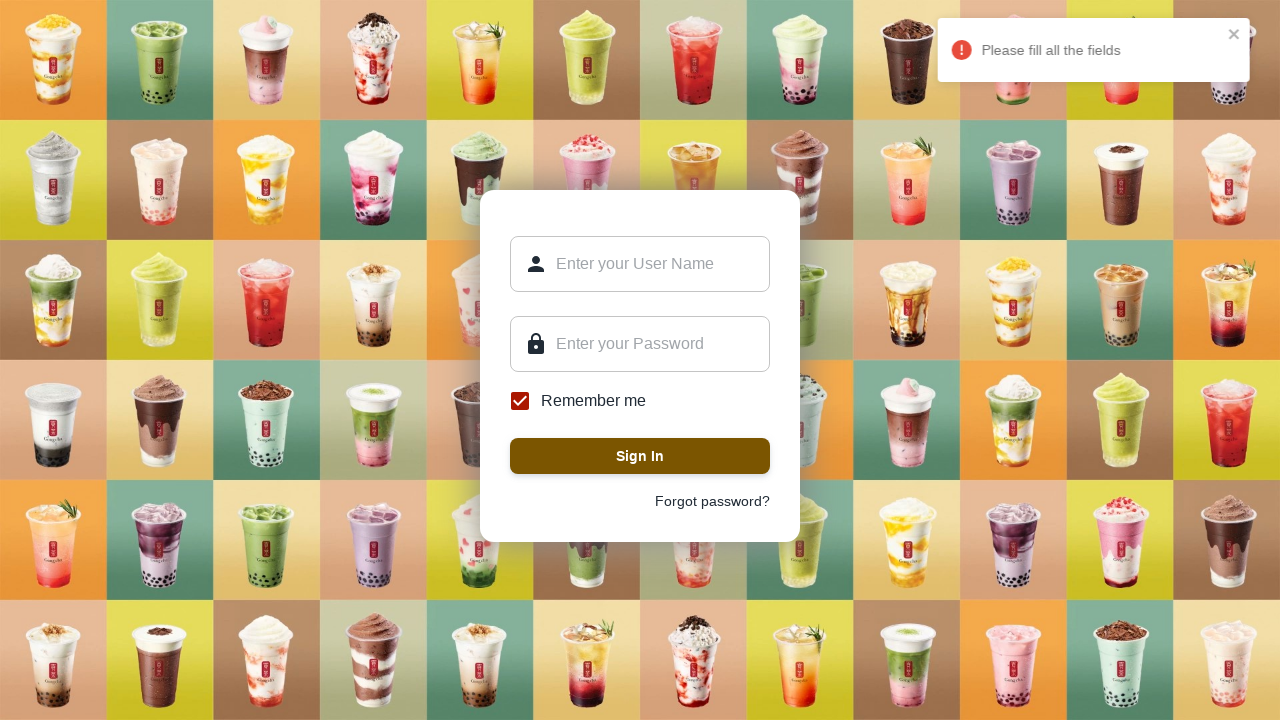